Tests double-click functionality by performing a double-click action on a button element

Starting URL: https://testautomationpractice.blogspot.com

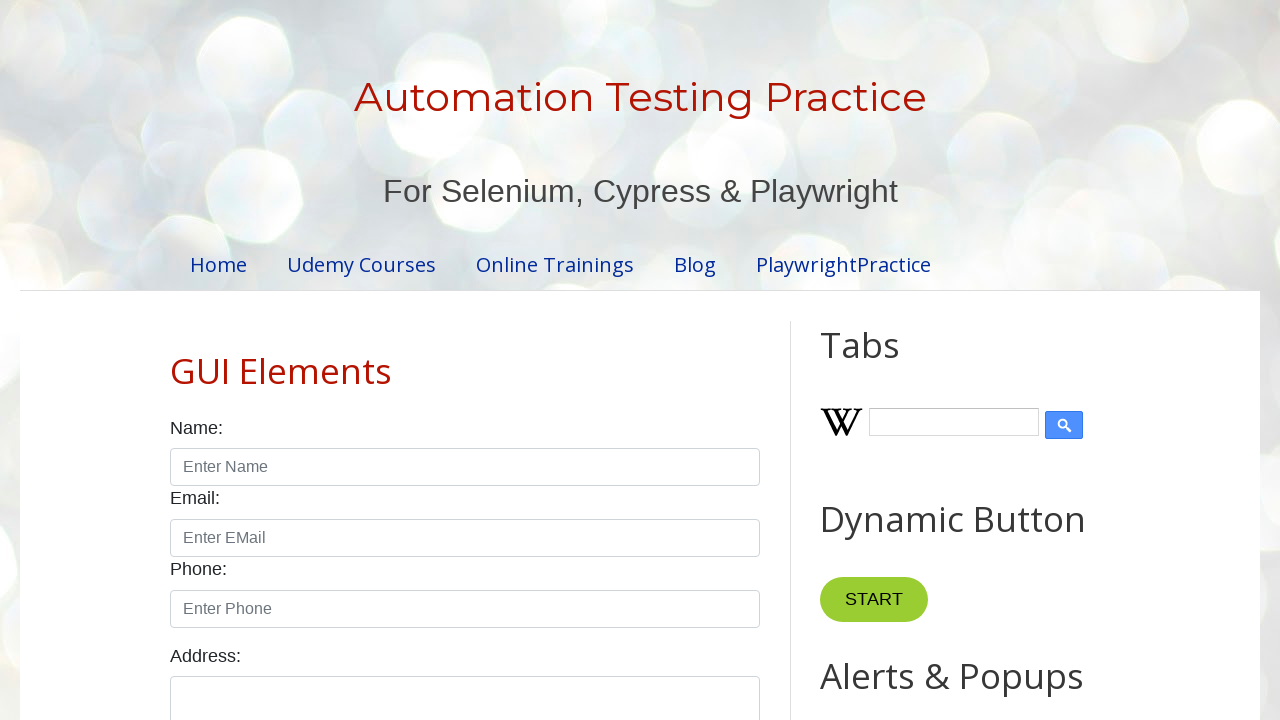

Located double-click button element
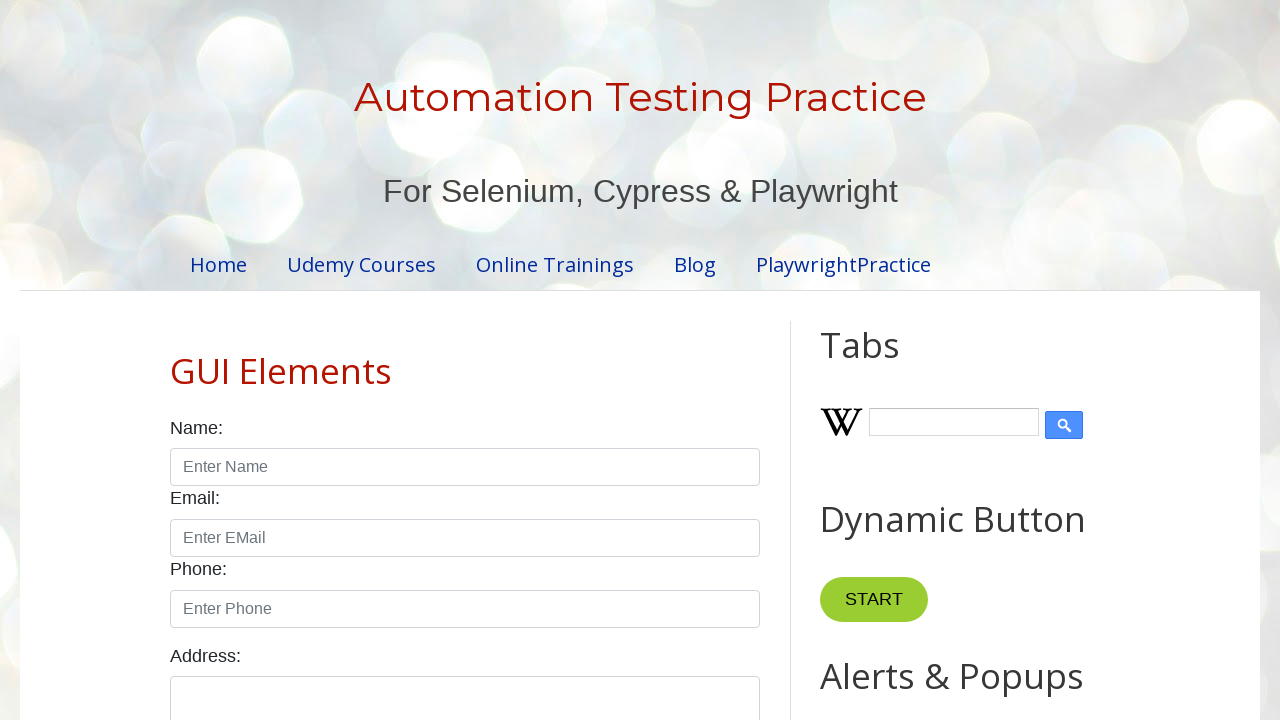

Performed double-click action on button at (885, 360) on button[ondblclick='myFunction1()']
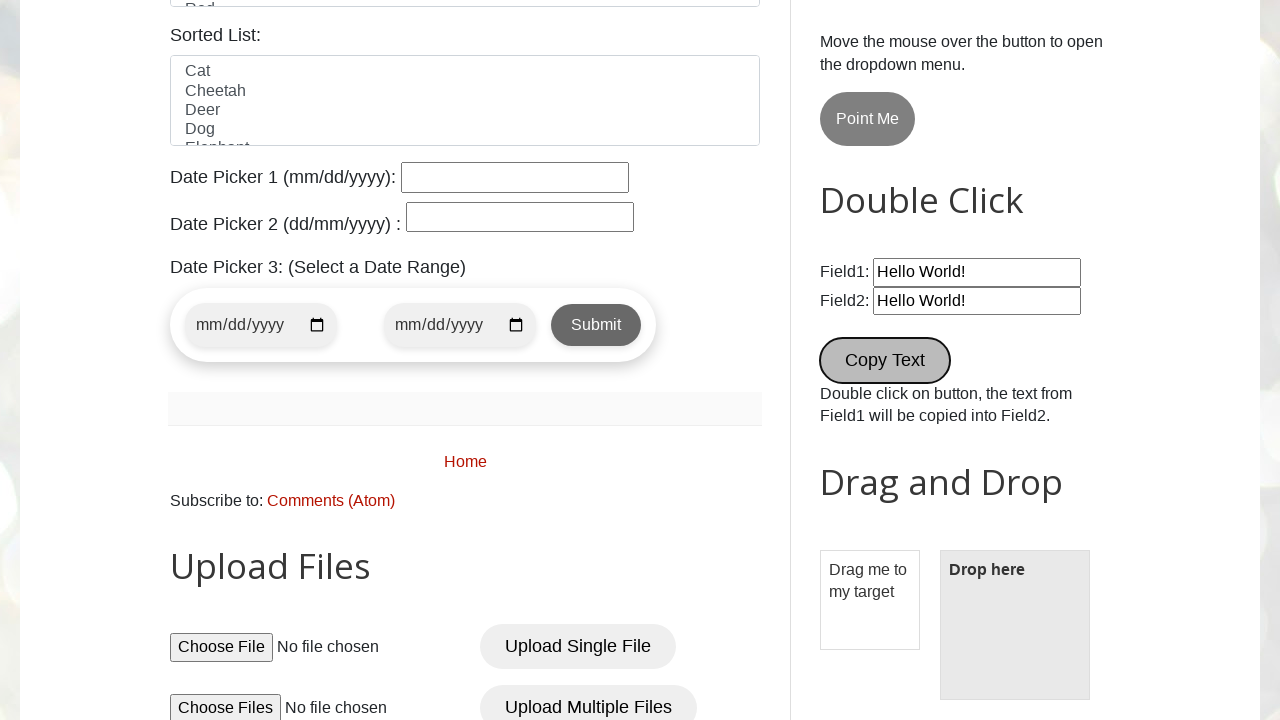

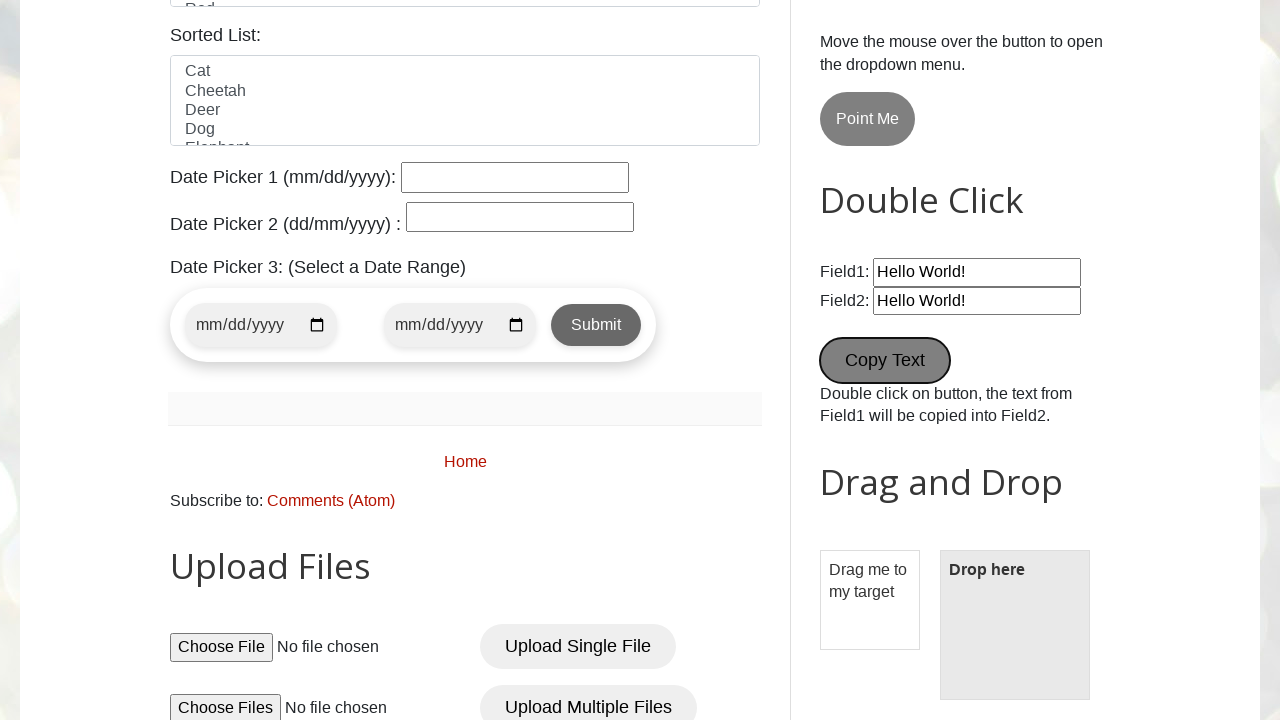